Tests adding multiple todo items to the list and verifying they appear correctly

Starting URL: https://demo.playwright.dev/todomvc

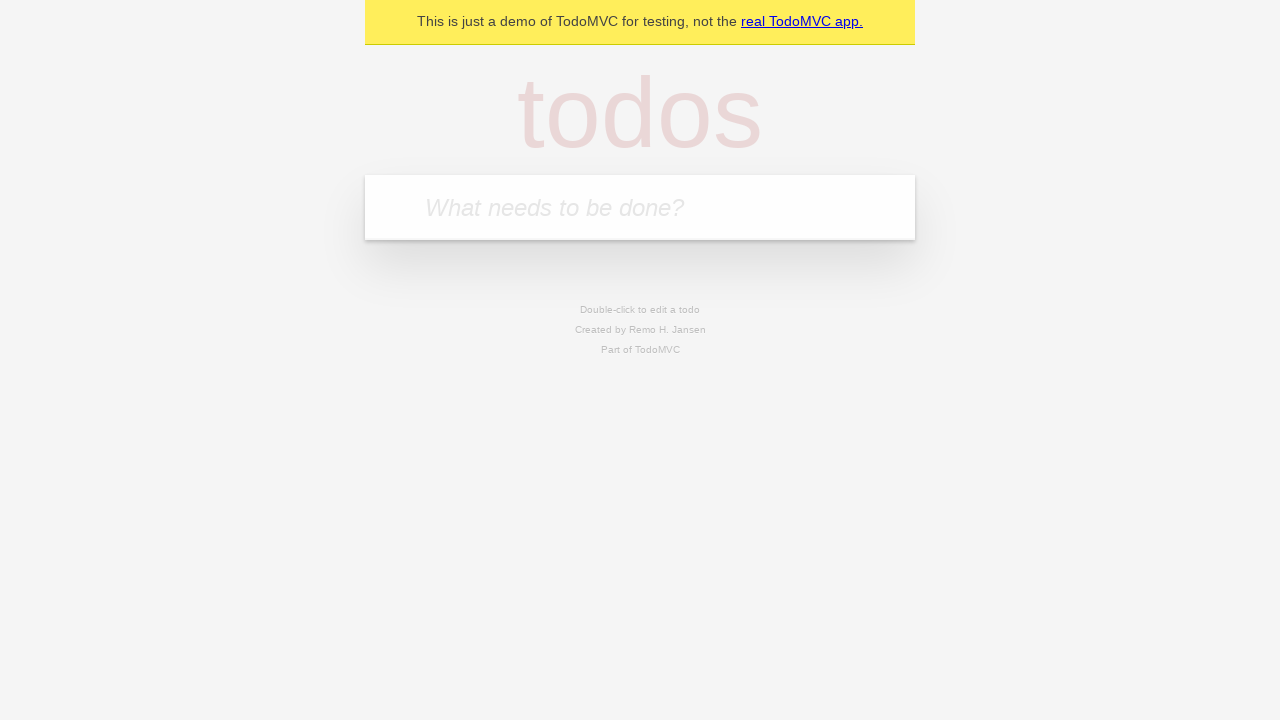

Filled todo input with 'buy some cheese' on internal:attr=[placeholder="What needs to be done?"i]
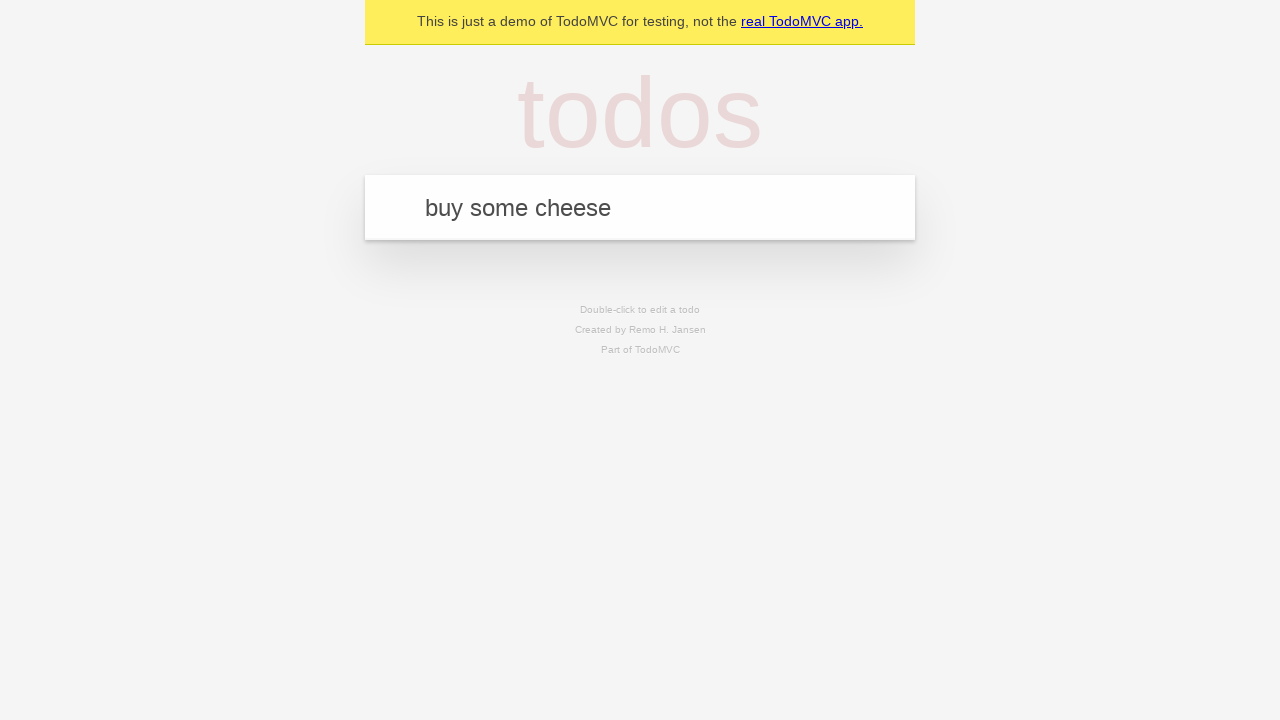

Pressed Enter to create first todo item on internal:attr=[placeholder="What needs to be done?"i]
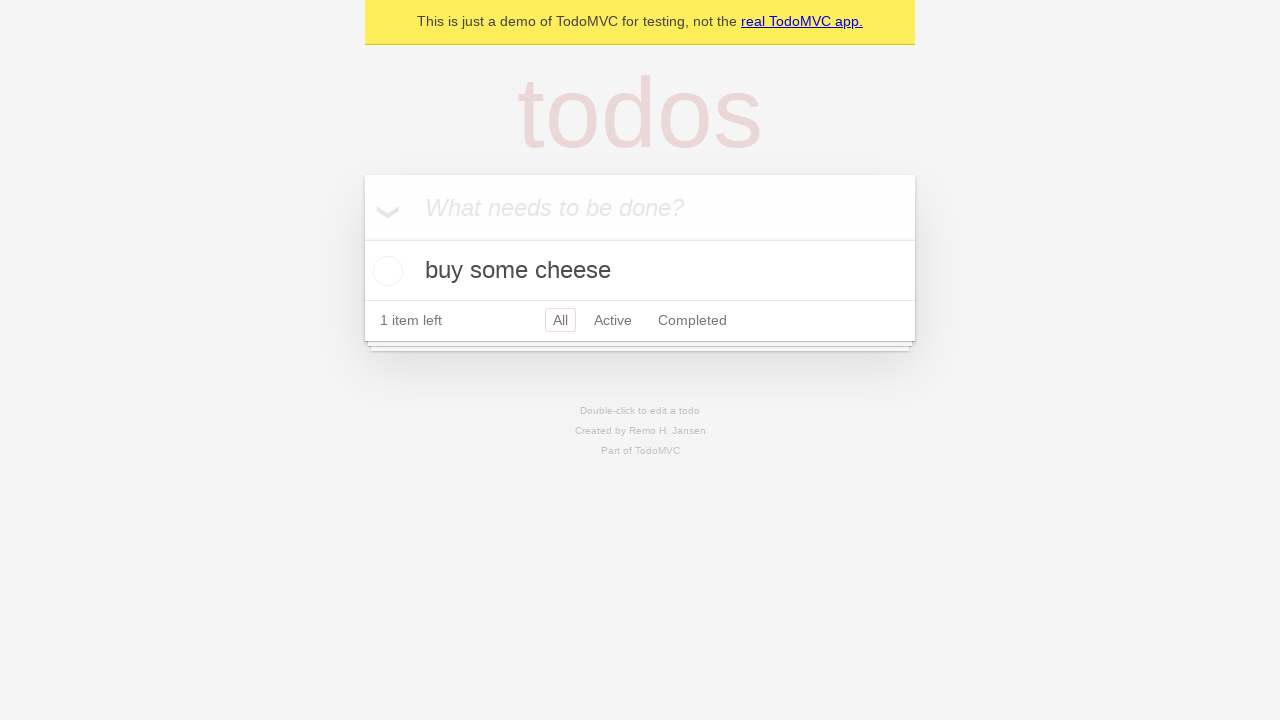

First todo item appeared in the list
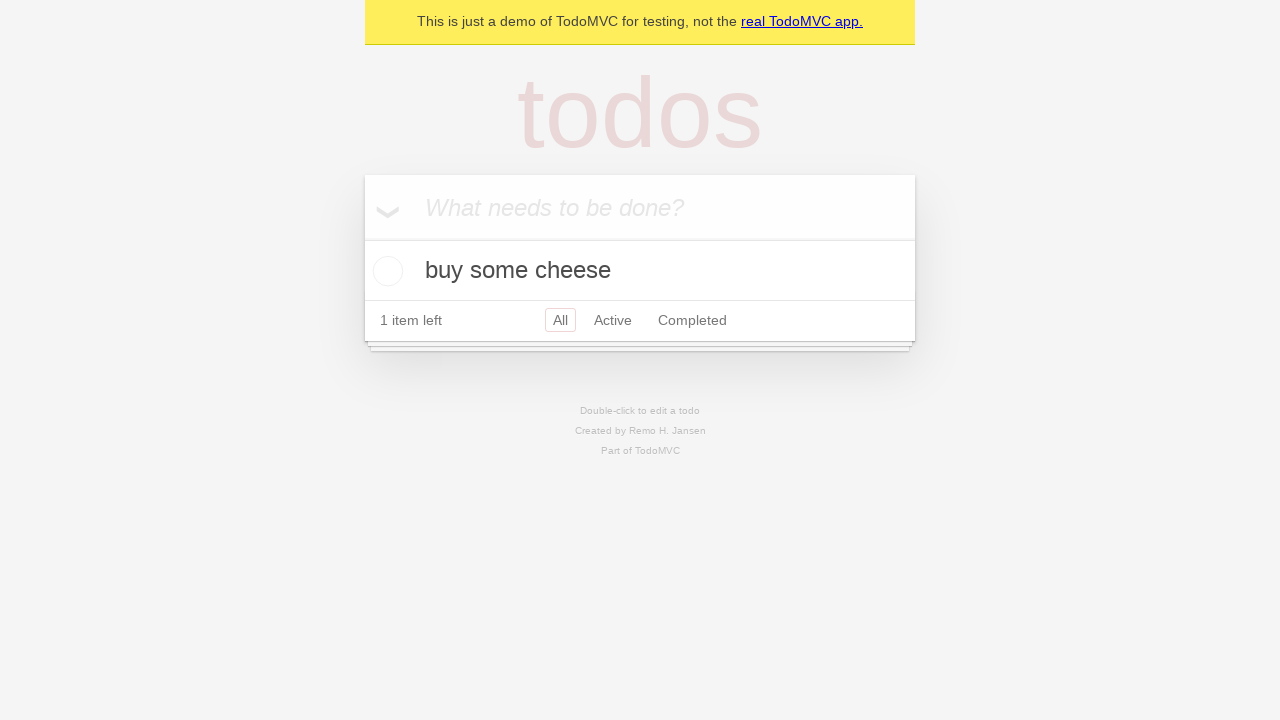

Filled todo input with 'feed the cat' on internal:attr=[placeholder="What needs to be done?"i]
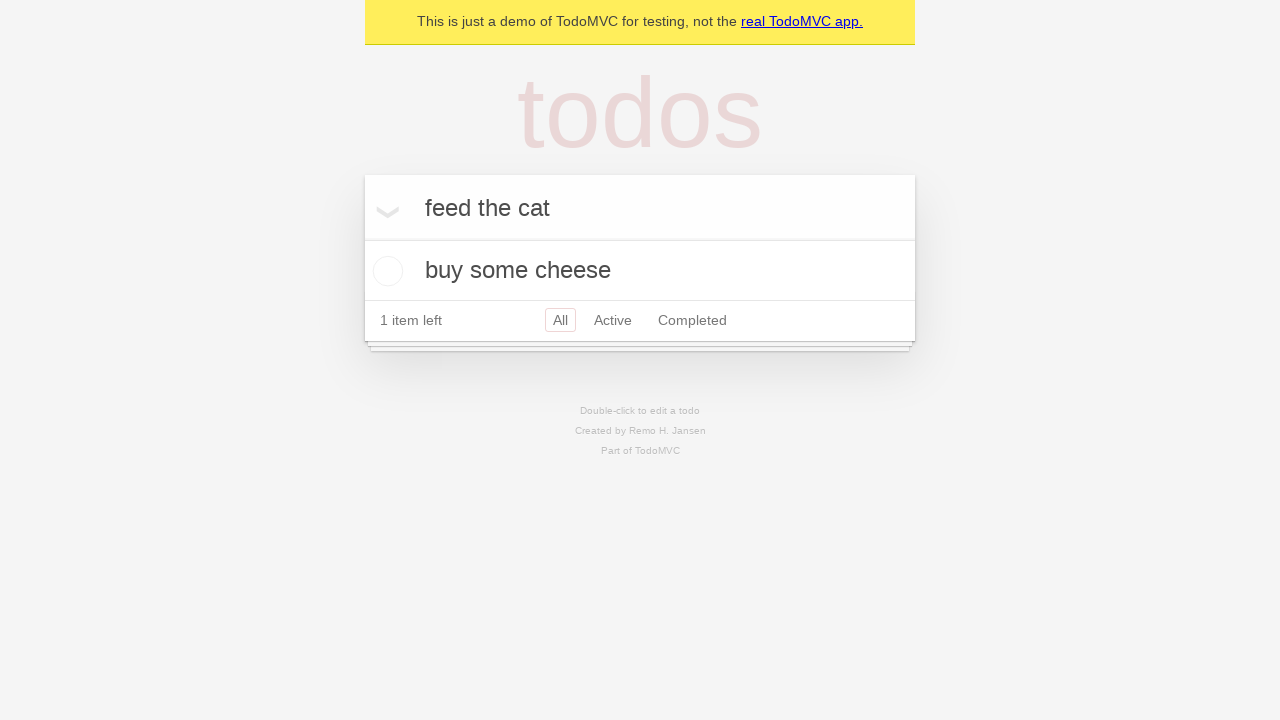

Pressed Enter to create second todo item on internal:attr=[placeholder="What needs to be done?"i]
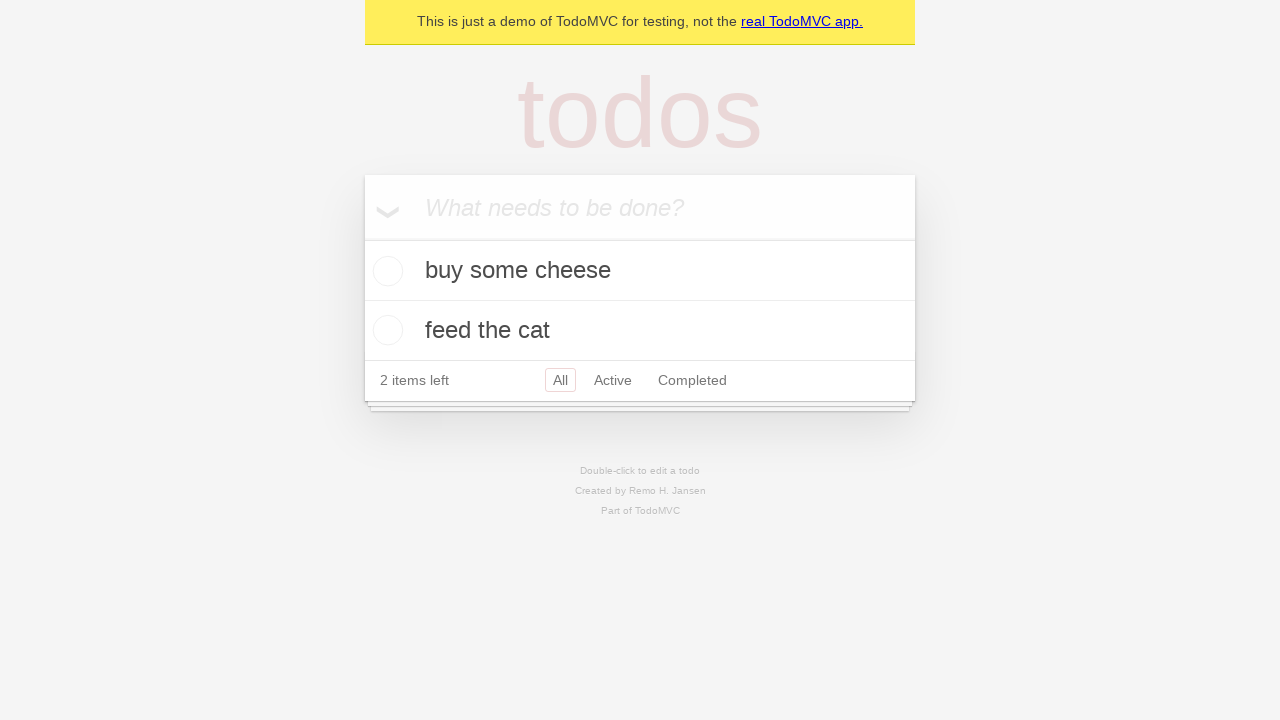

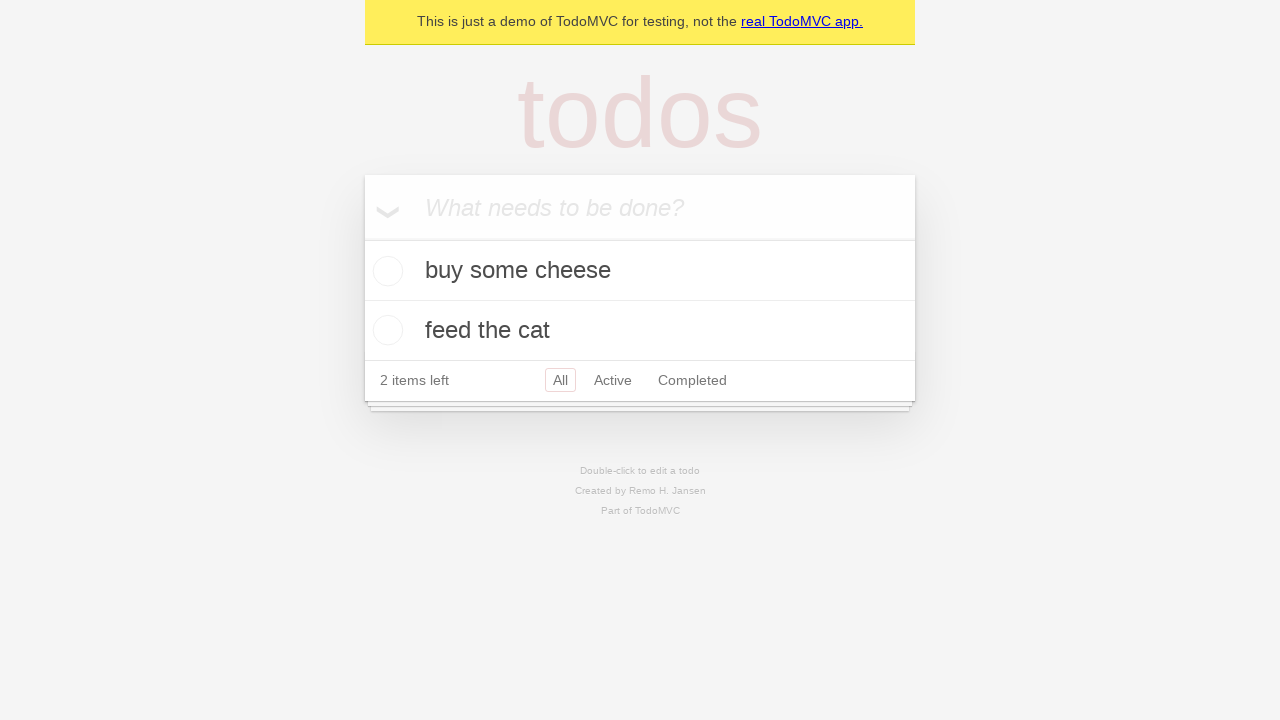